Tests the JPX (Japan Exchange Group) stock listing search functionality by selecting display options, filtering by "Growth" market segment, performing a search, and navigating through paginated results.

Starting URL: https://www2.jpx.co.jp/tseHpFront/JJK010010Action.do?Show=Show

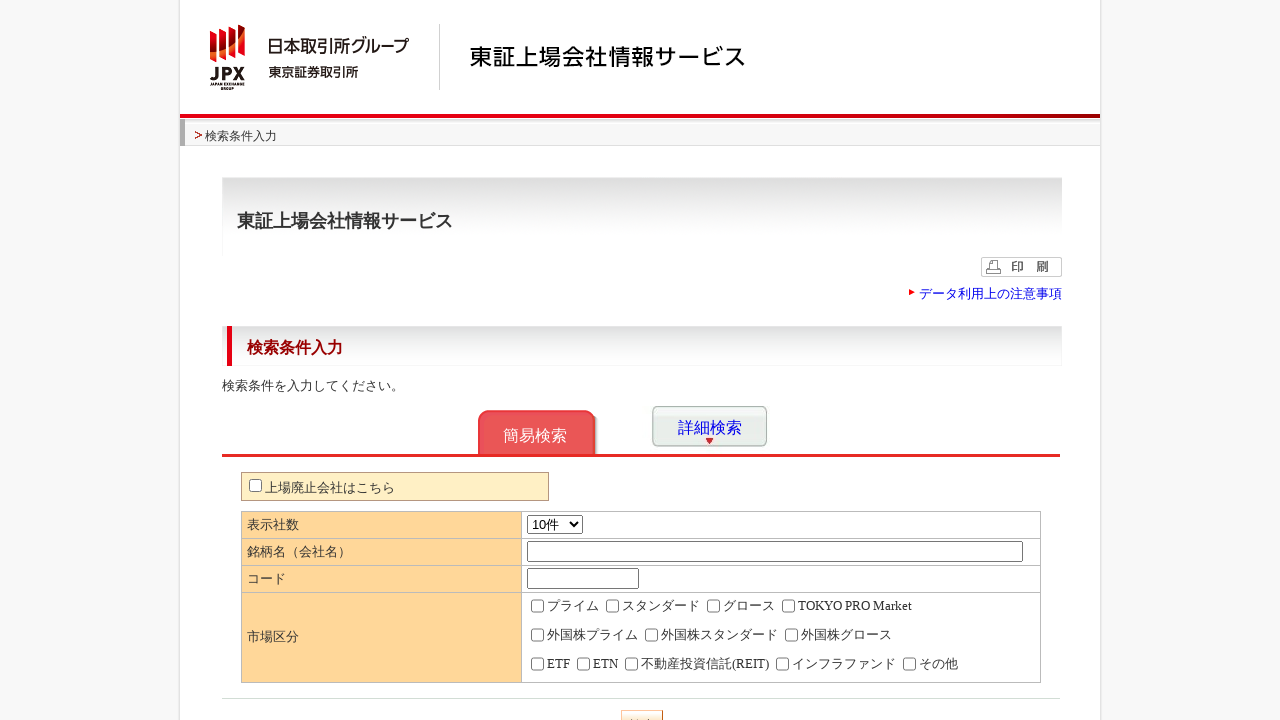

Waited for page to fully load
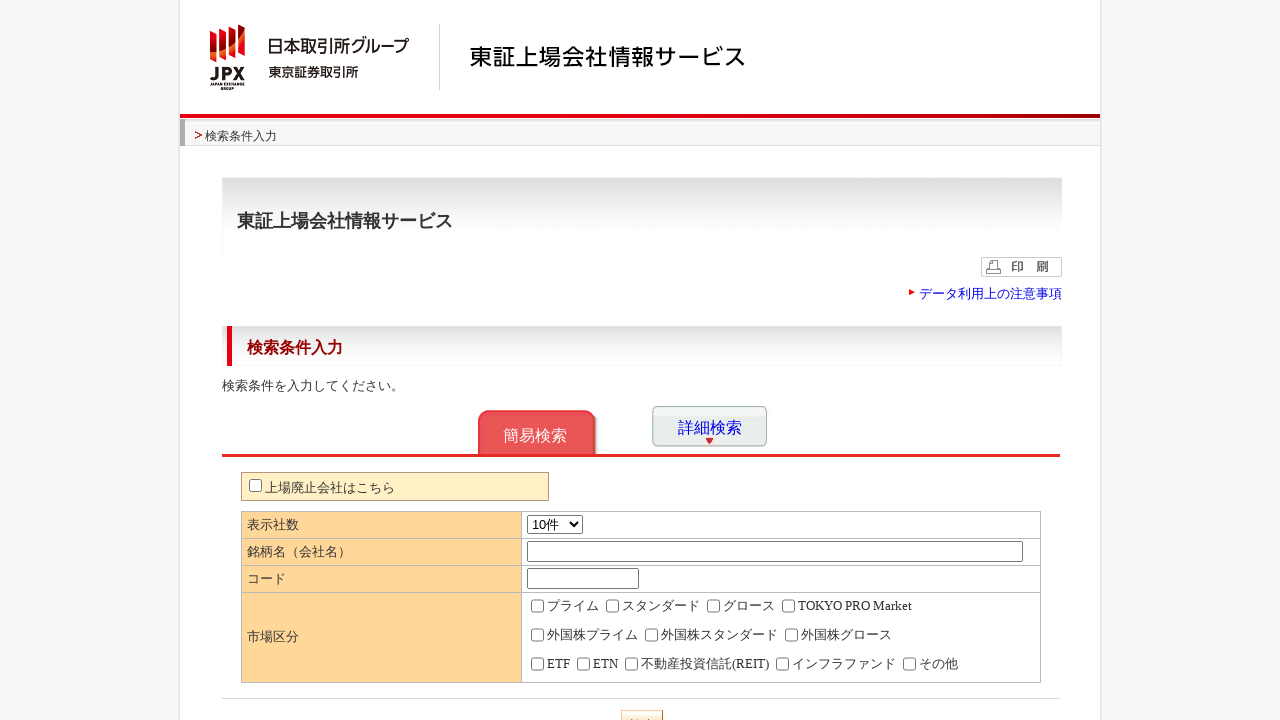

Selected 200 items per page from display options combobox on internal:role=combobox
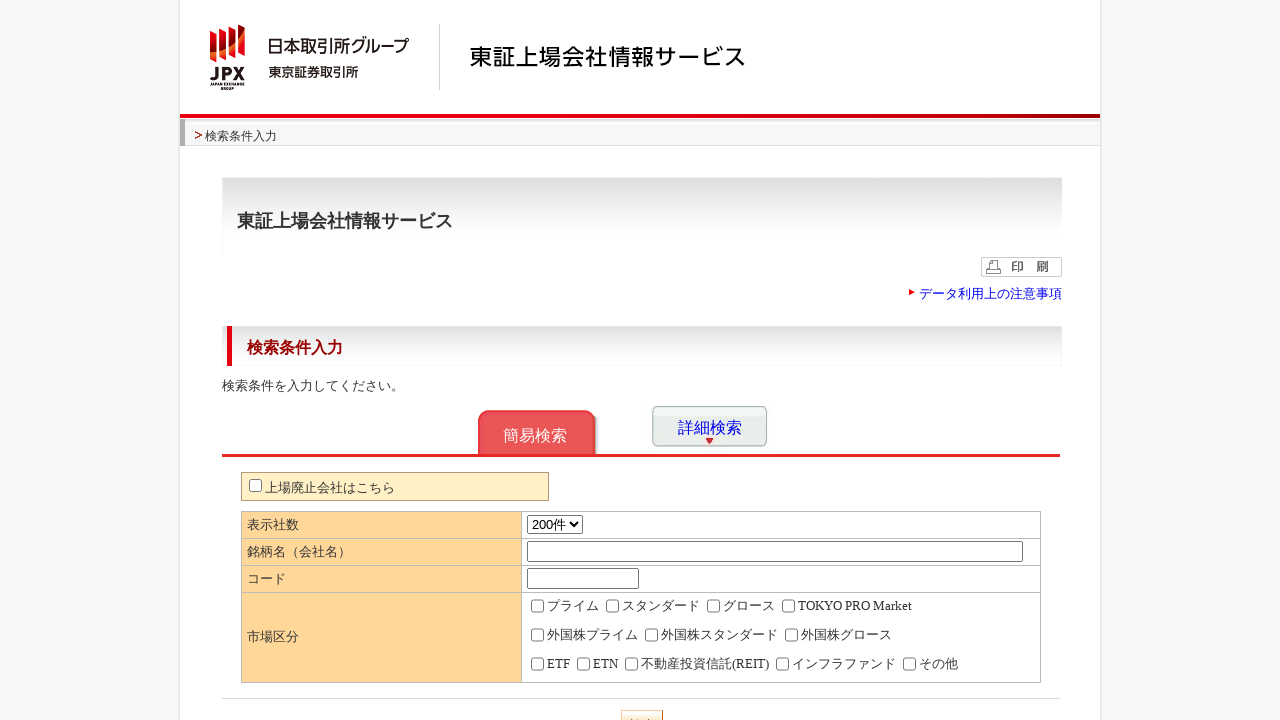

Checked the Growth (グロース) market segment checkbox at (713, 606) on internal:label="\u30b0\u30ed\u30fc\u30b9"s
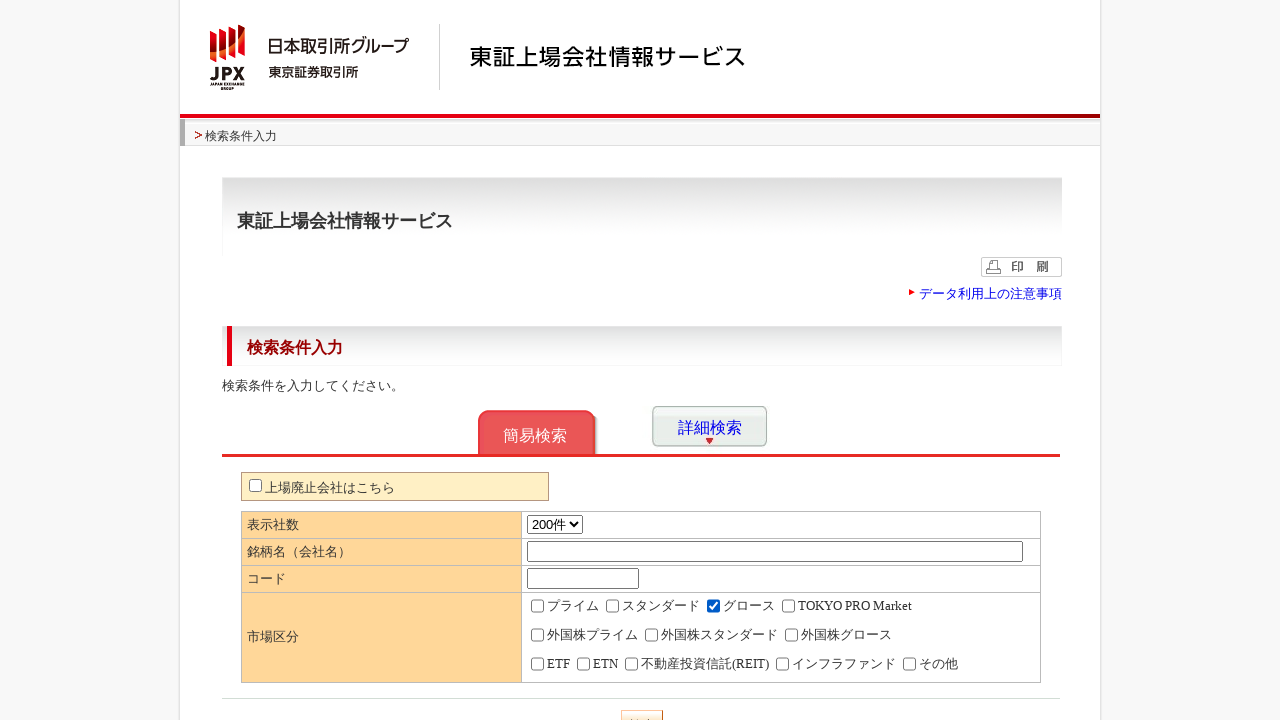

Clicked the search button to filter by Growth market at (642, 706) on .activeButton
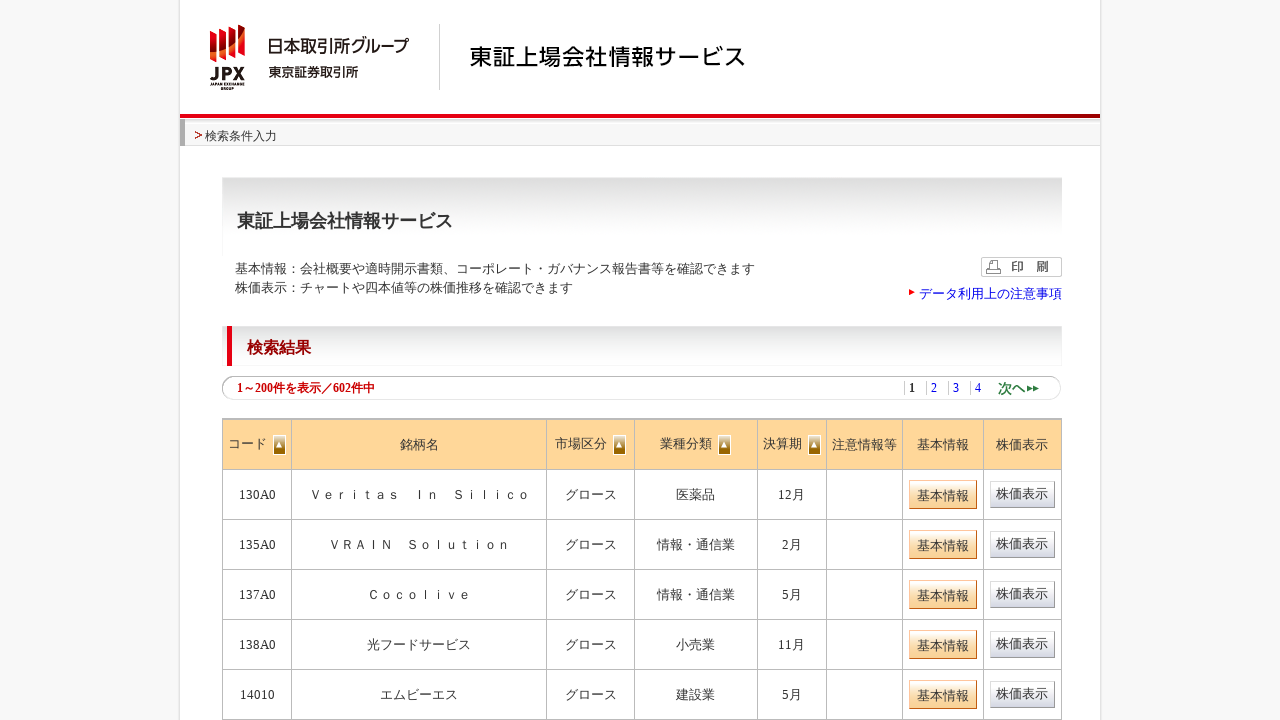

Waited for search results to load (DOM content loaded)
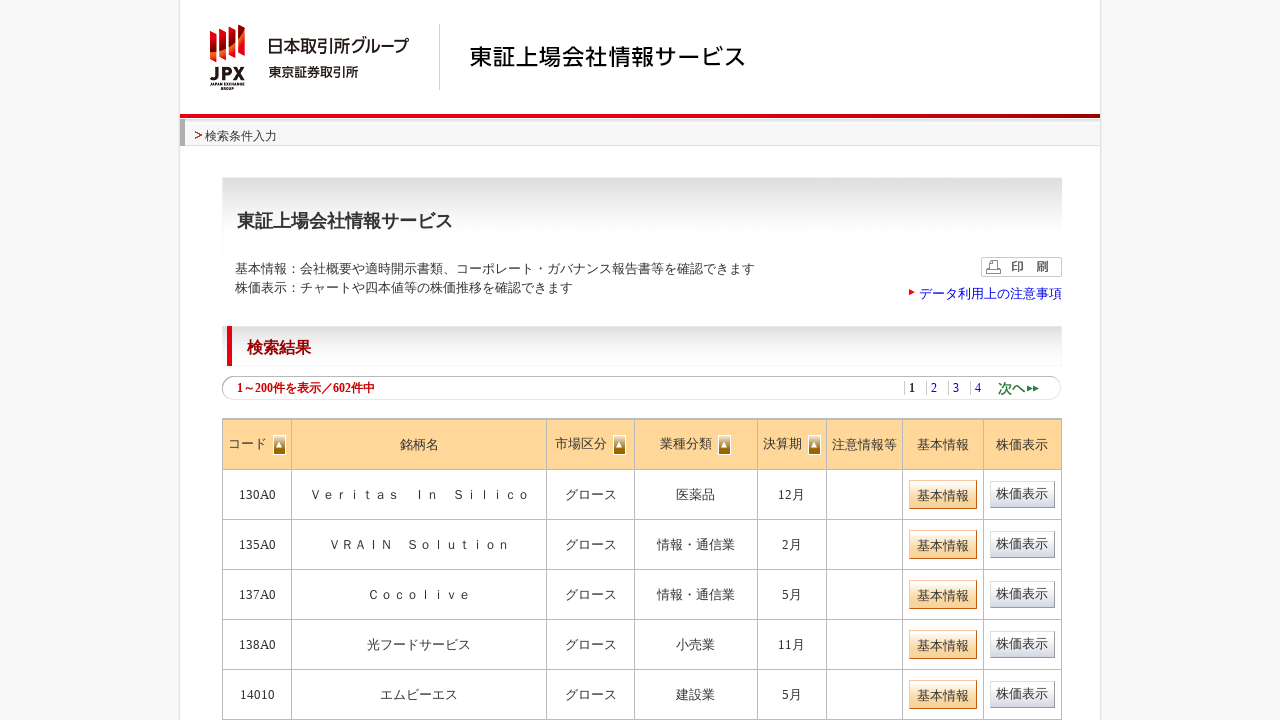

Verified search results table is displayed
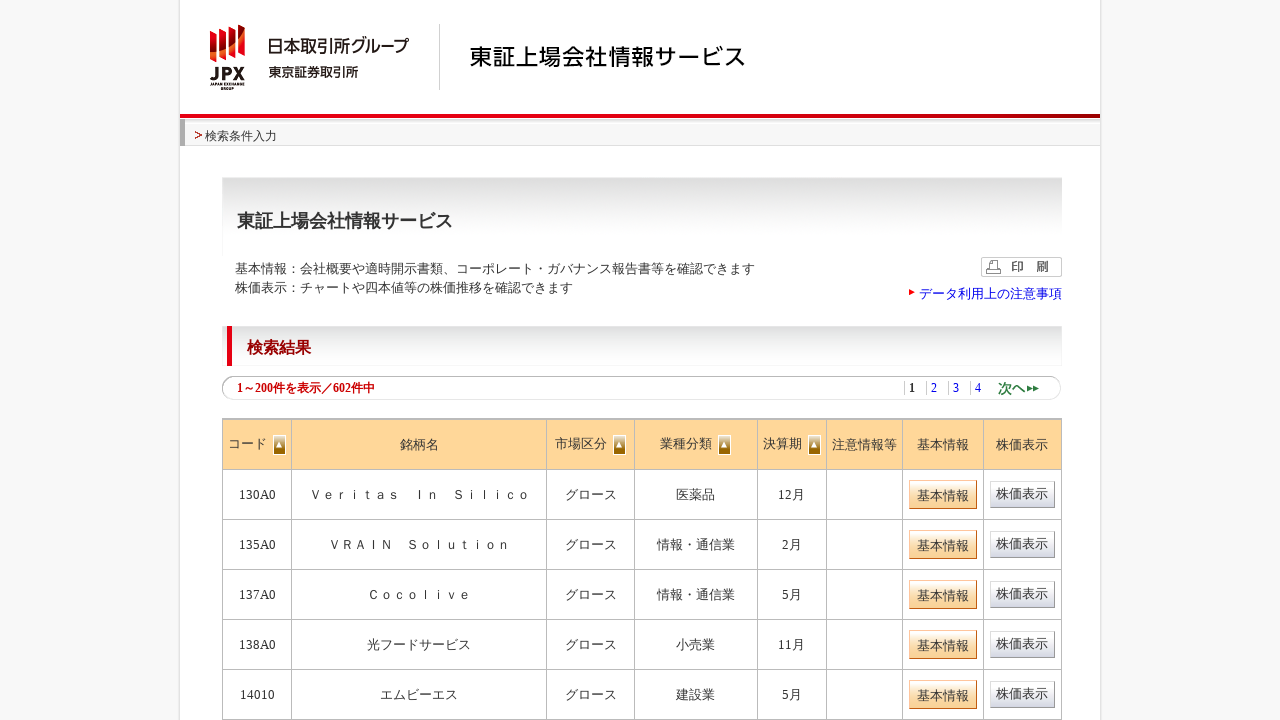

Clicked the next page (次へ) link to navigate to page 2 at (1024, 388) on internal:role=link[name="次へ"i] >> nth=0
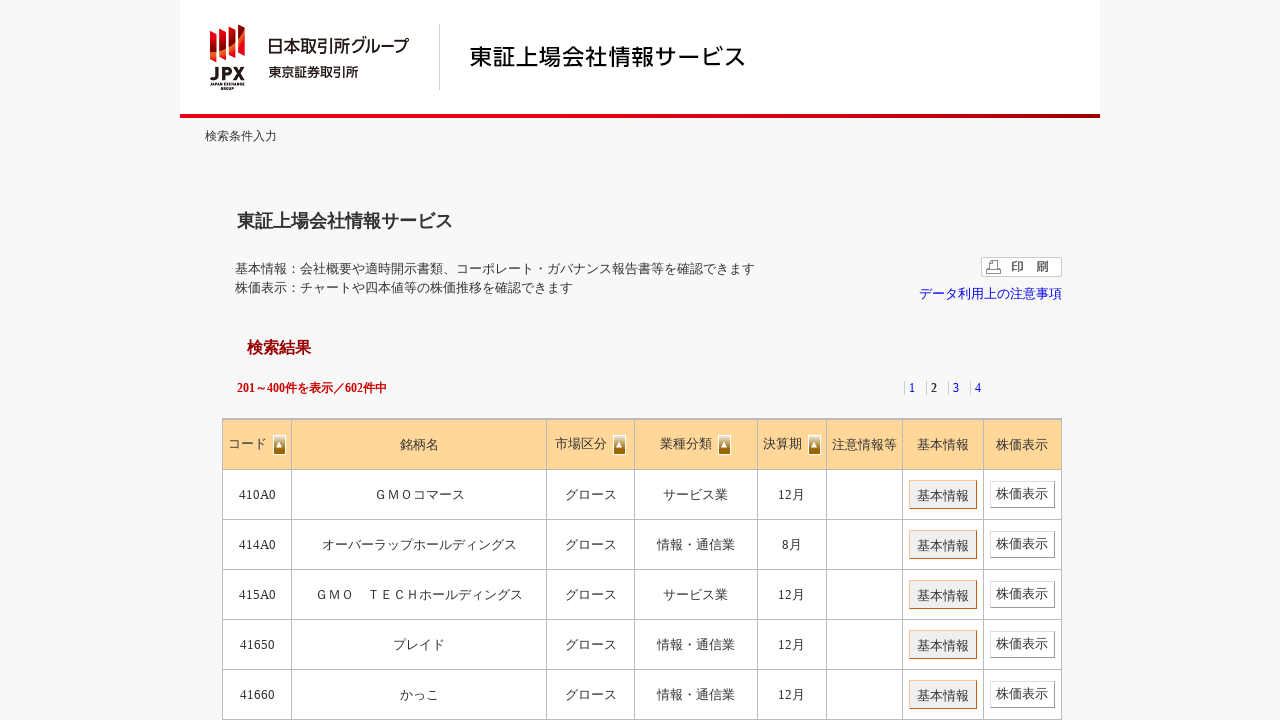

Waited for the table to update with new paginated results
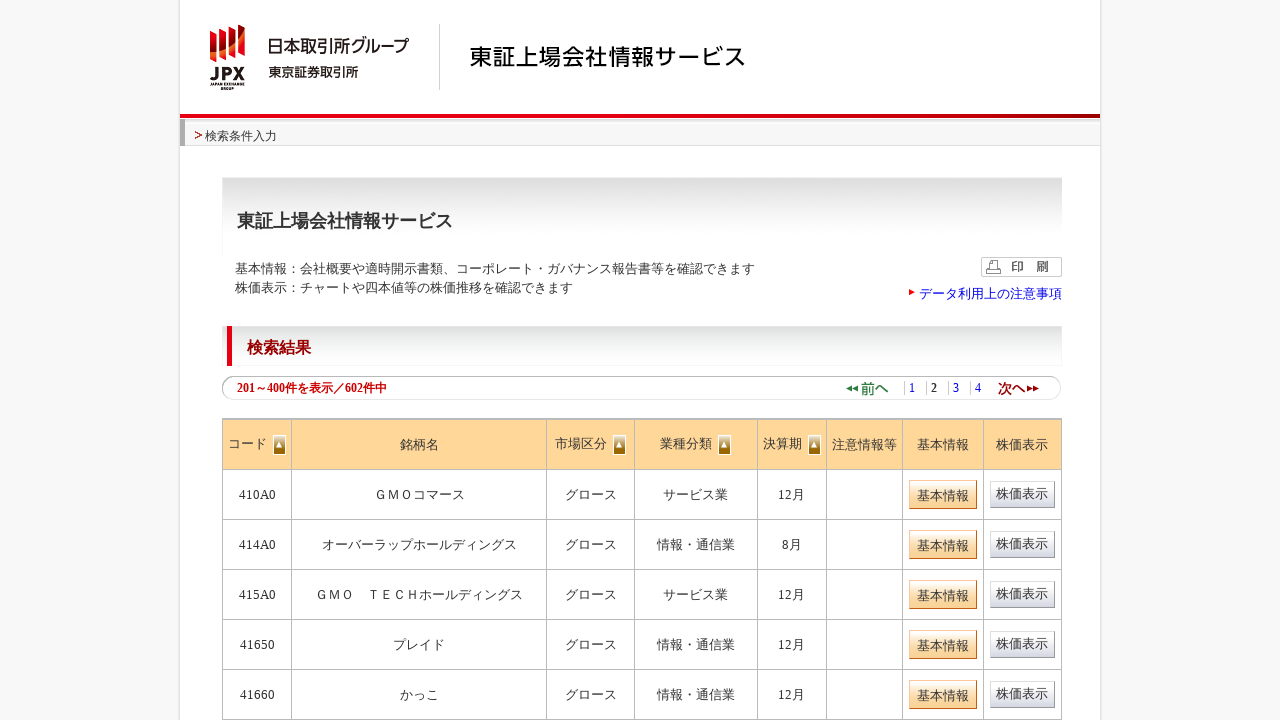

Verified results table is still displayed after pagination
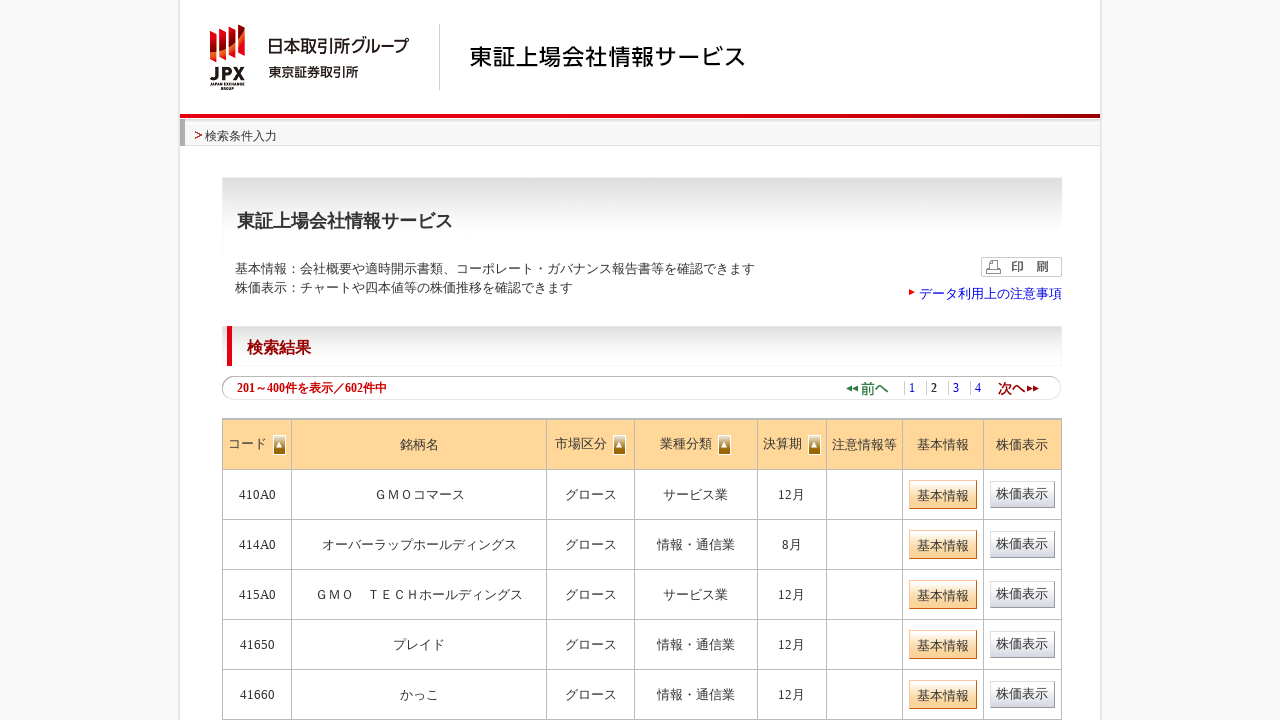

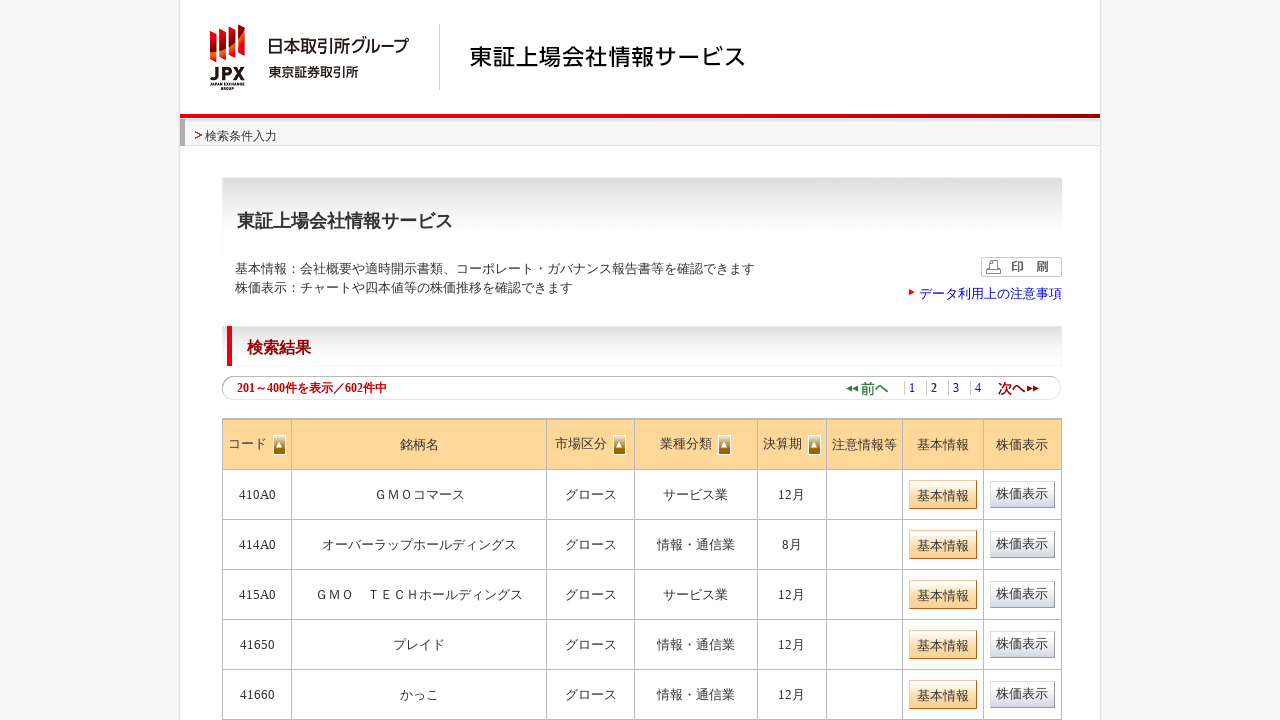